Tests clicking search box using JavaScript execution

Starting URL: https://duckduckgo.com/

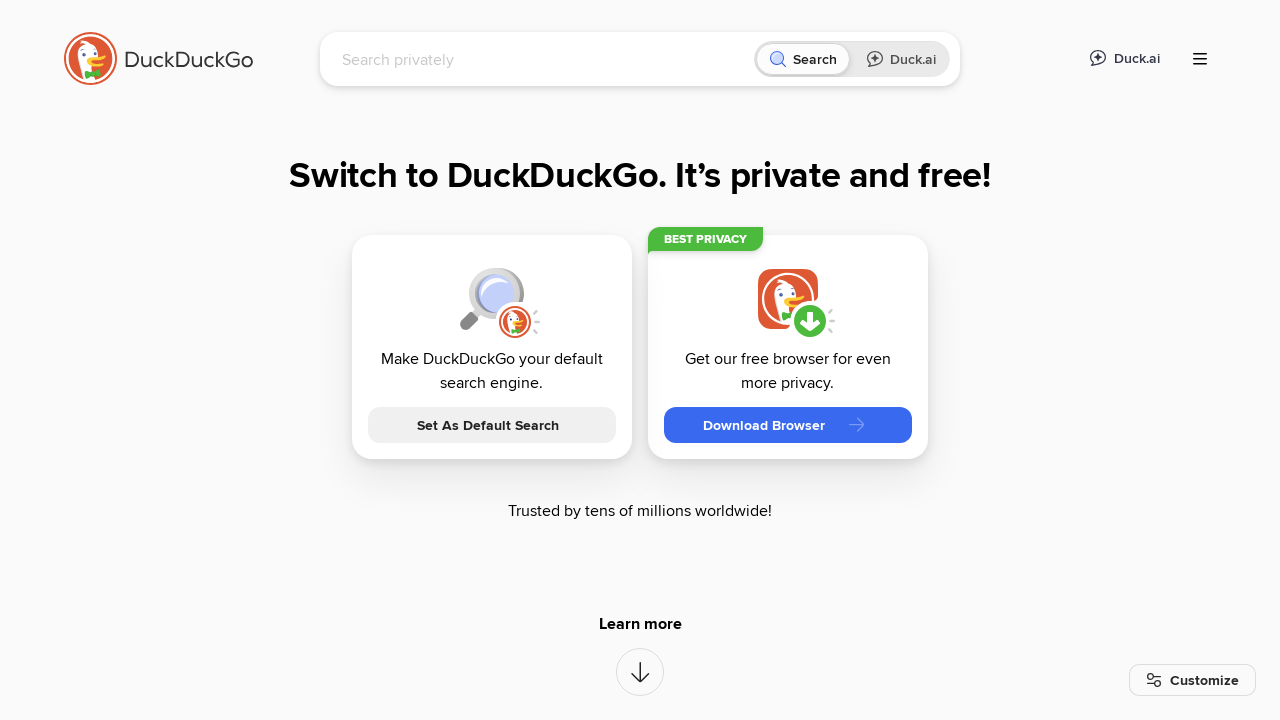

Located search box element with ID 'searchbox_input'
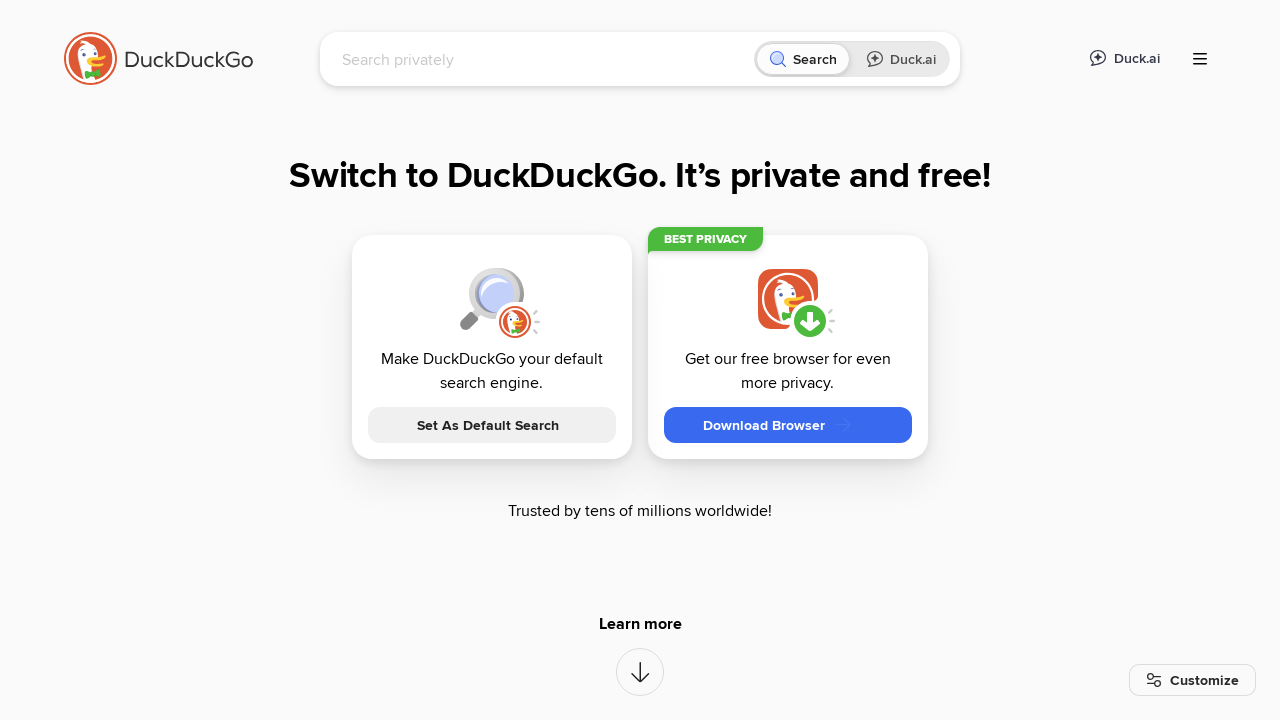

Clicked search box using JavaScript evaluation
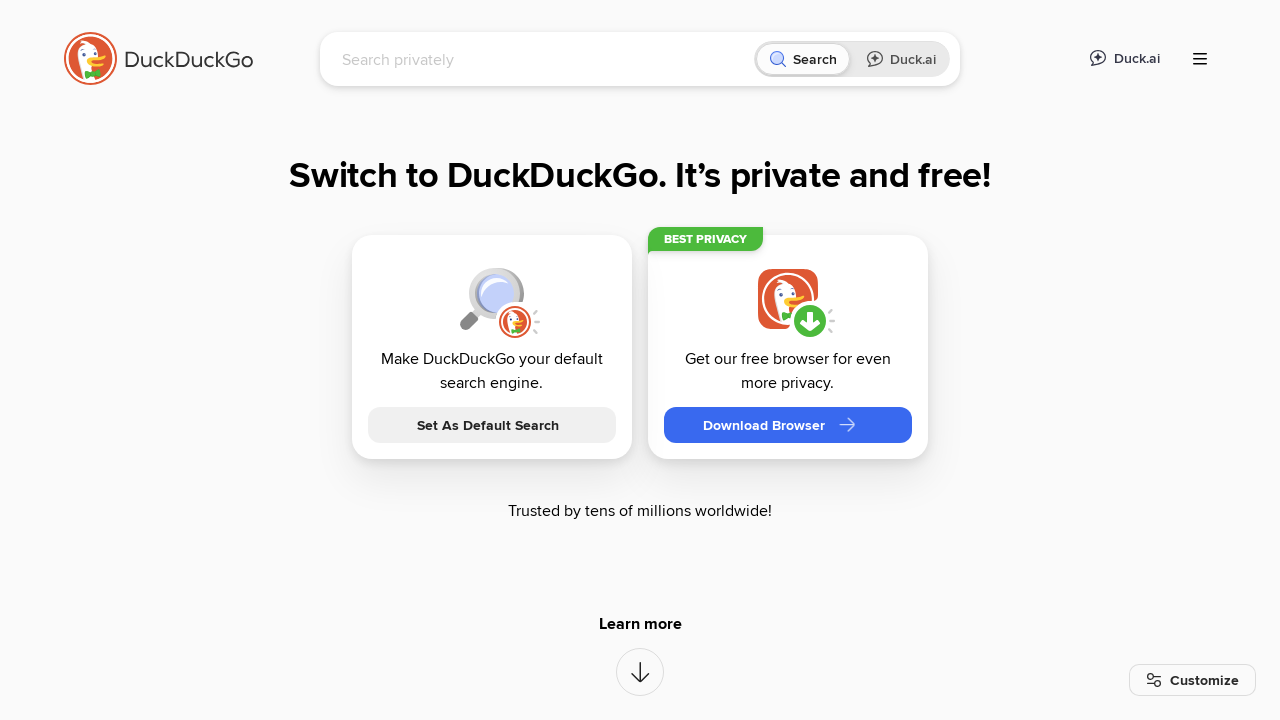

Verified search box is visible
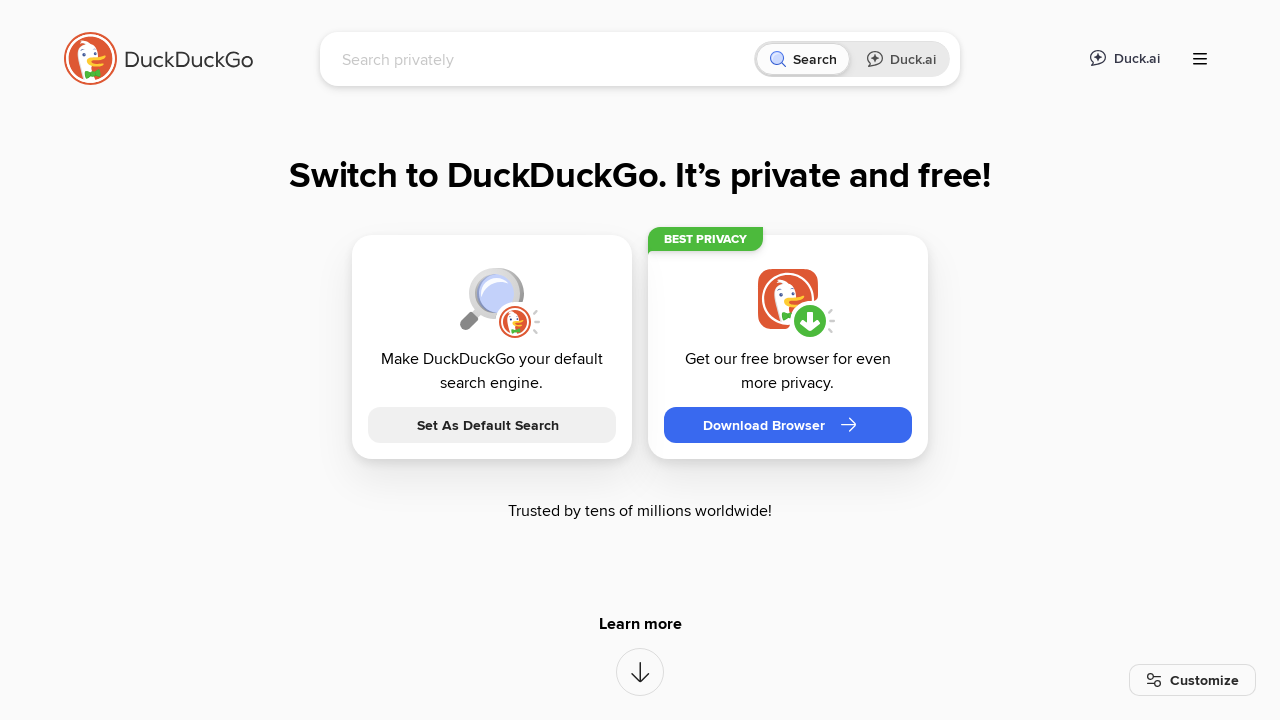

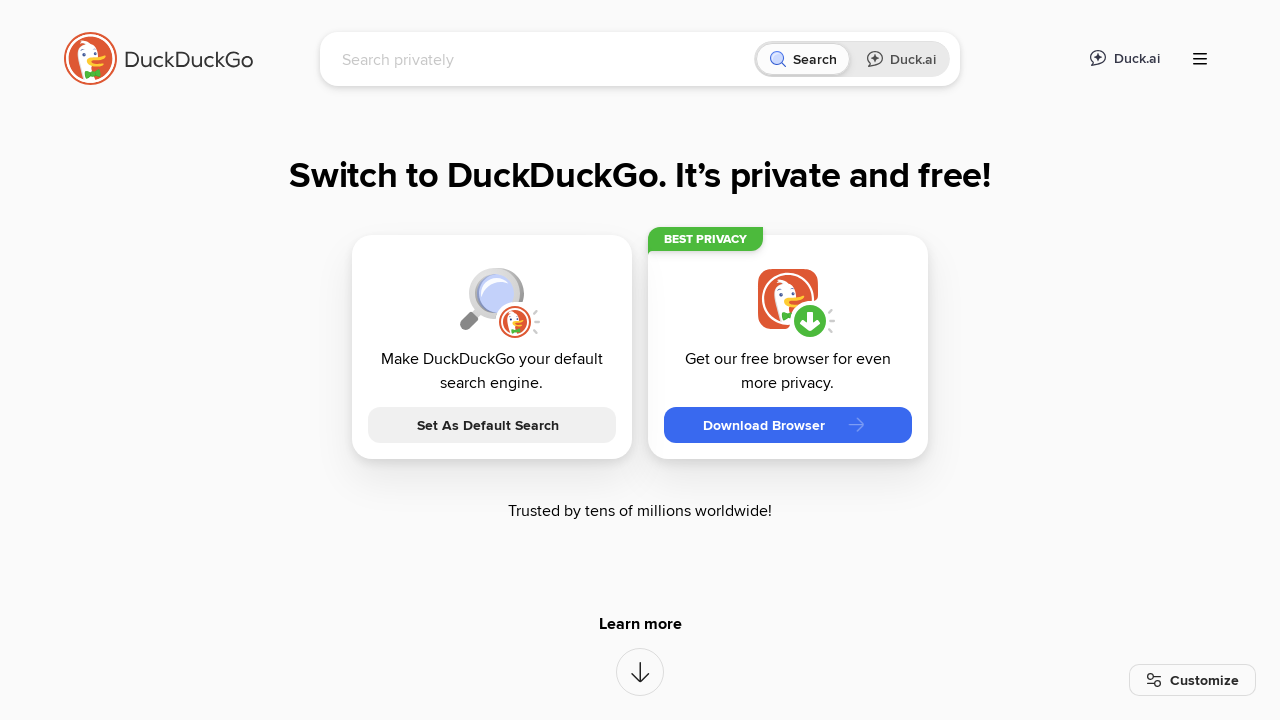